Tests ID selector by finding and clicking an element by its ID

Starting URL: http://omayo.blogspot.com

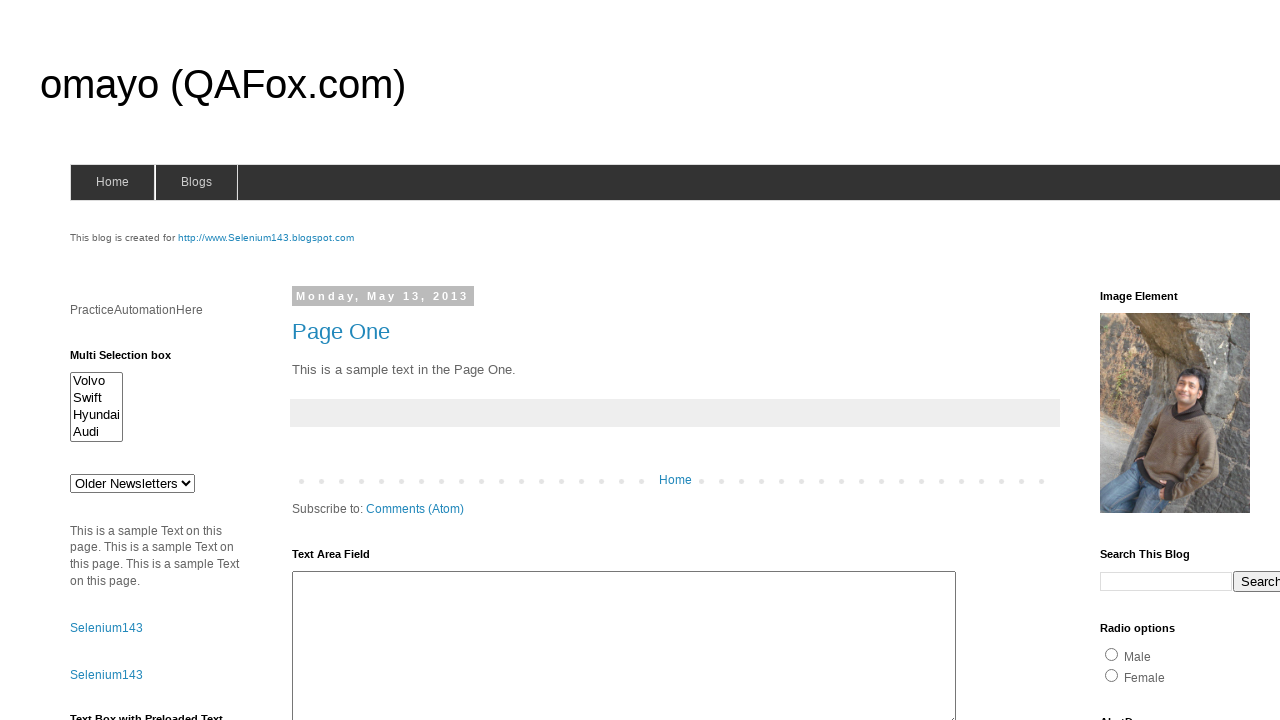

Navigated to http://omayo.blogspot.com
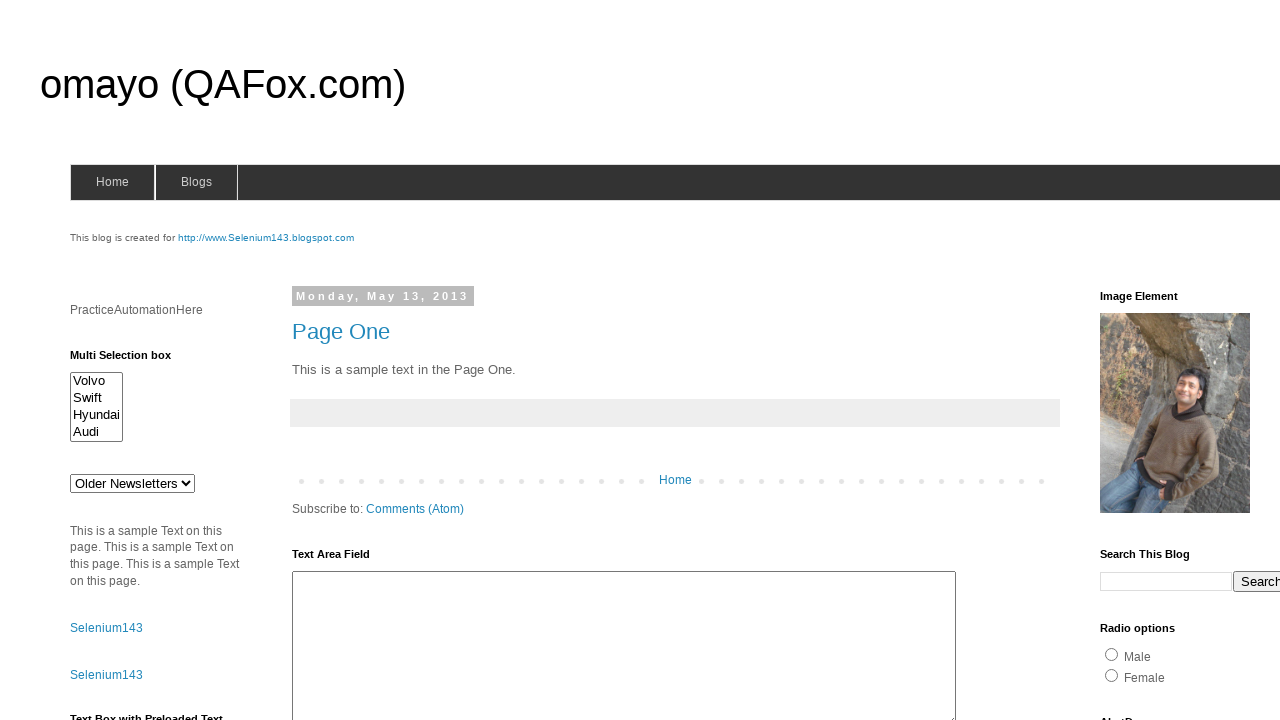

Clicked element with ID 'selenium143' using ID locator at (266, 238) on #selenium143
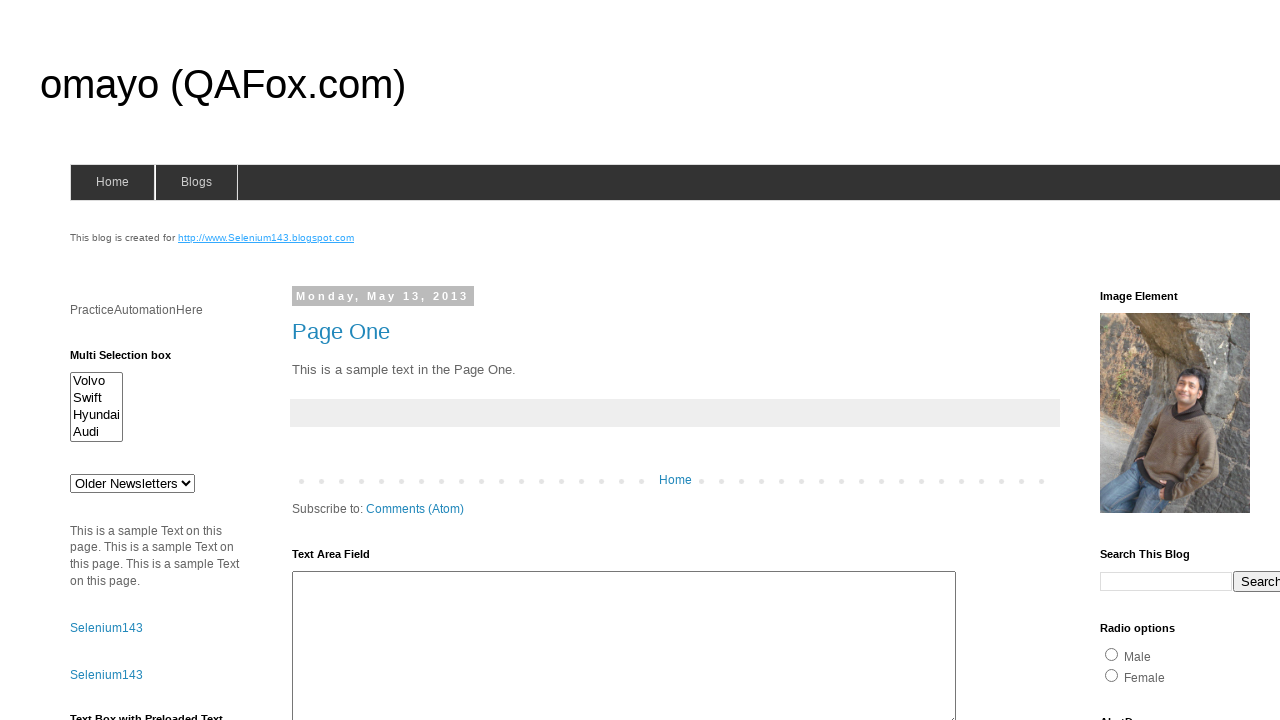

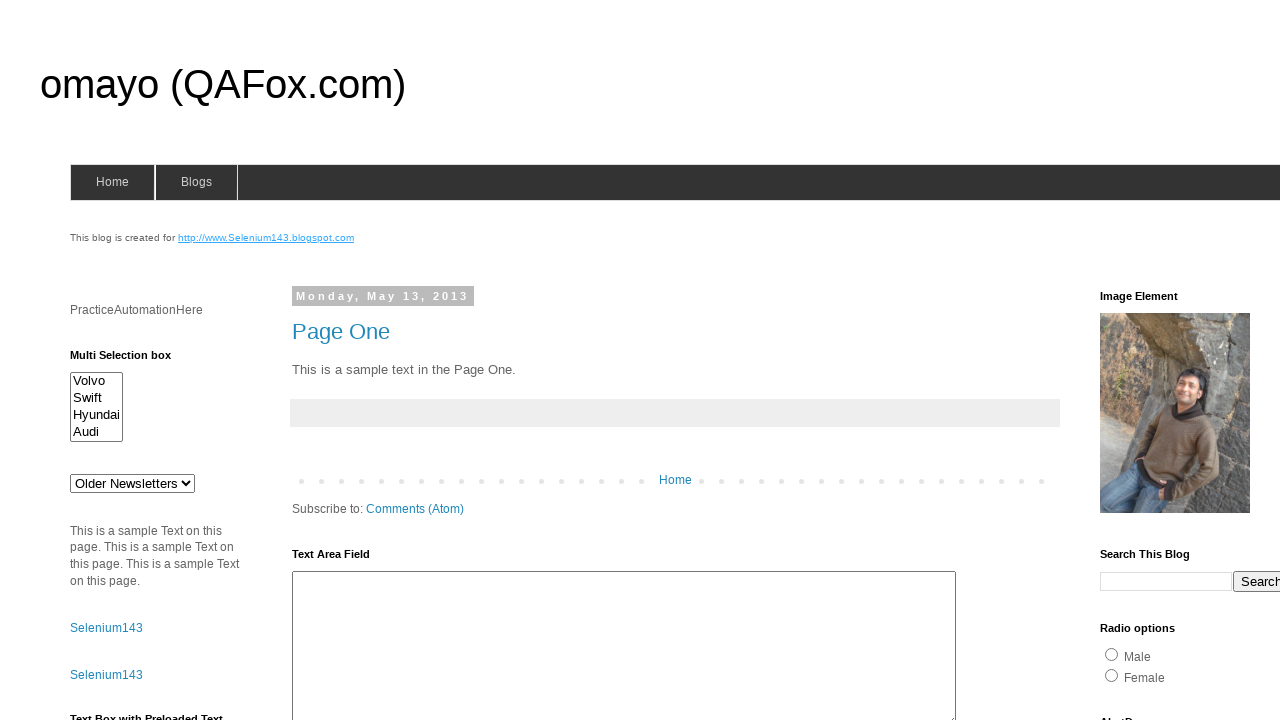